Tests drag-and-drop functionality by dragging an element and dropping it onto a target element within an iframe using the dragAndDrop action.

Starting URL: https://jqueryui.com/droppable/

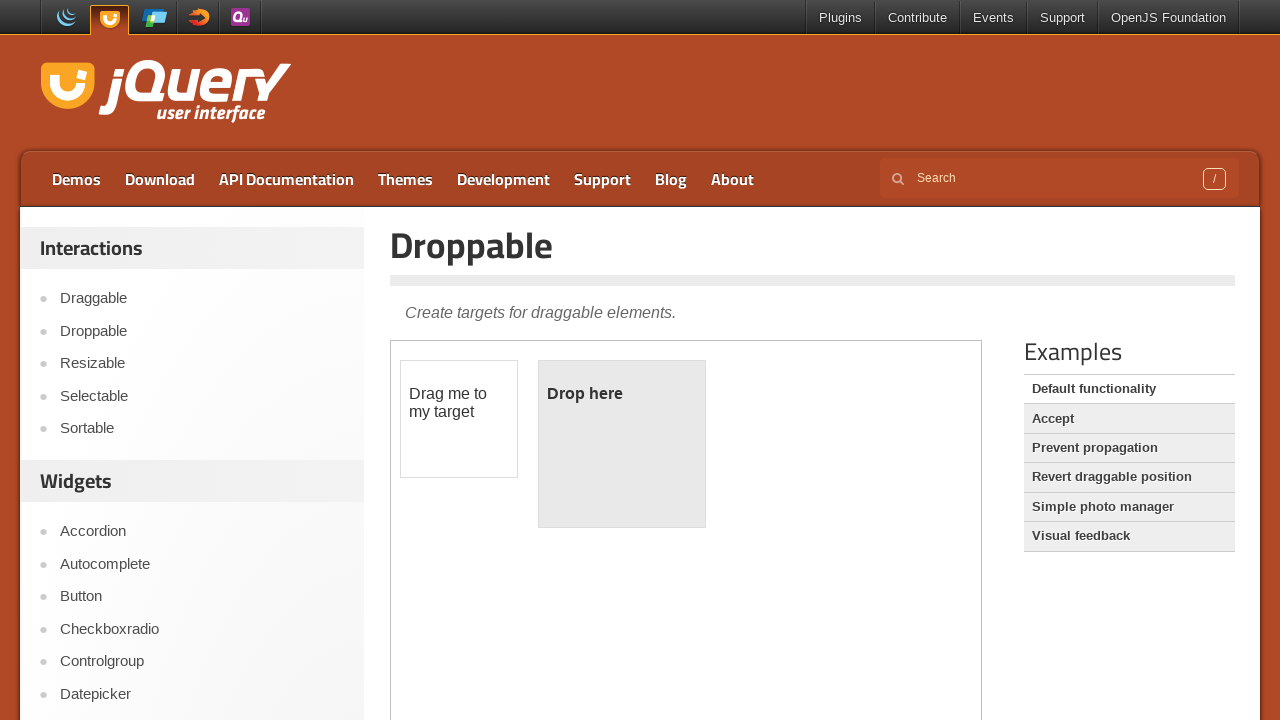

Located iframe containing drag-drop elements
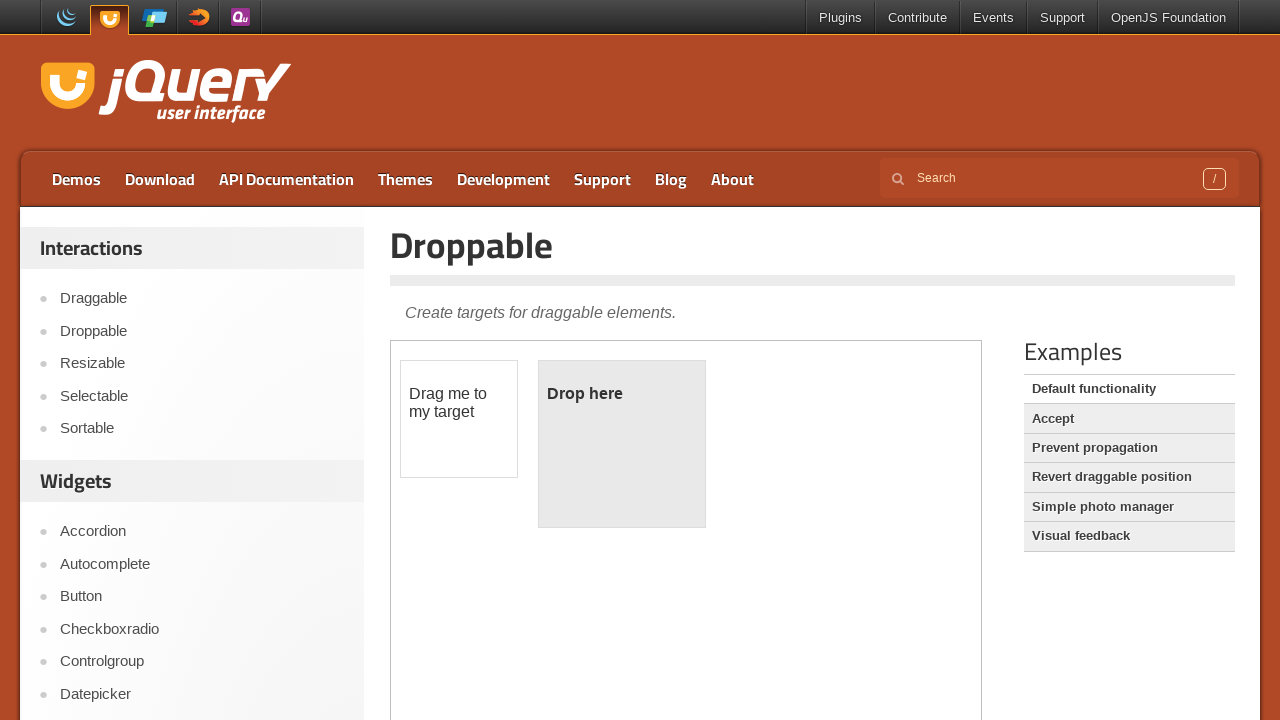

Located draggable element
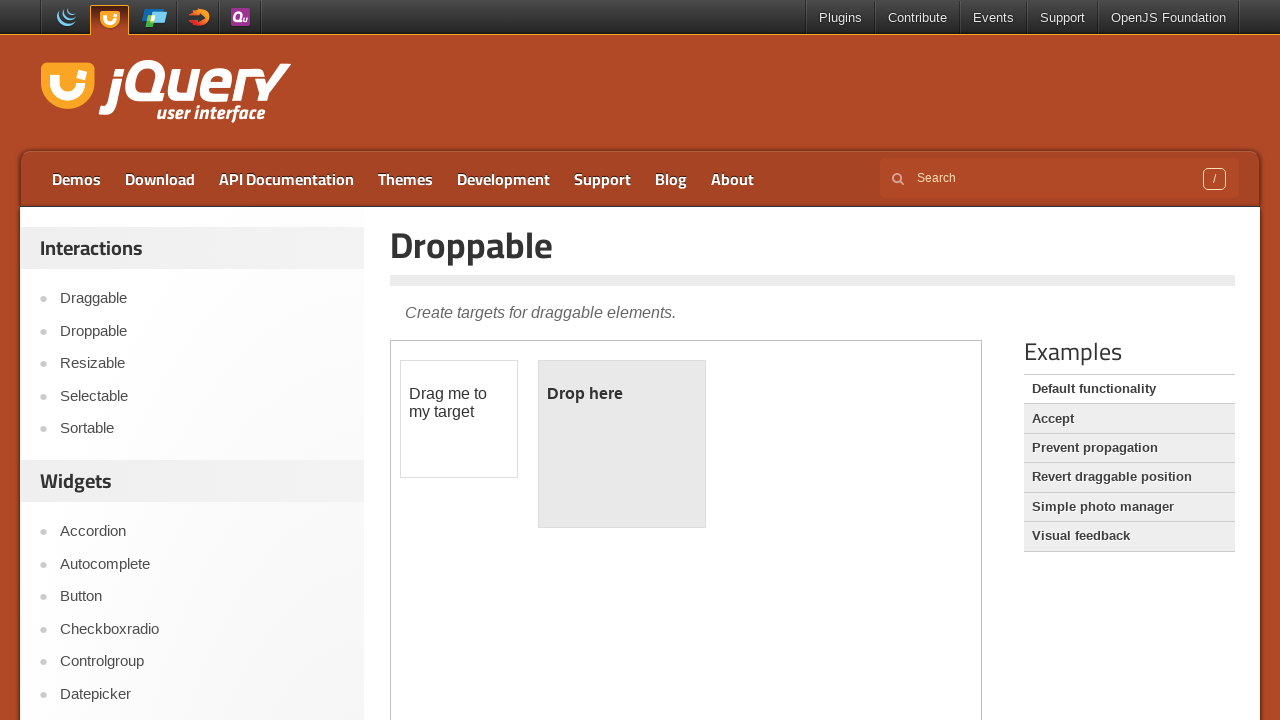

Located droppable target element
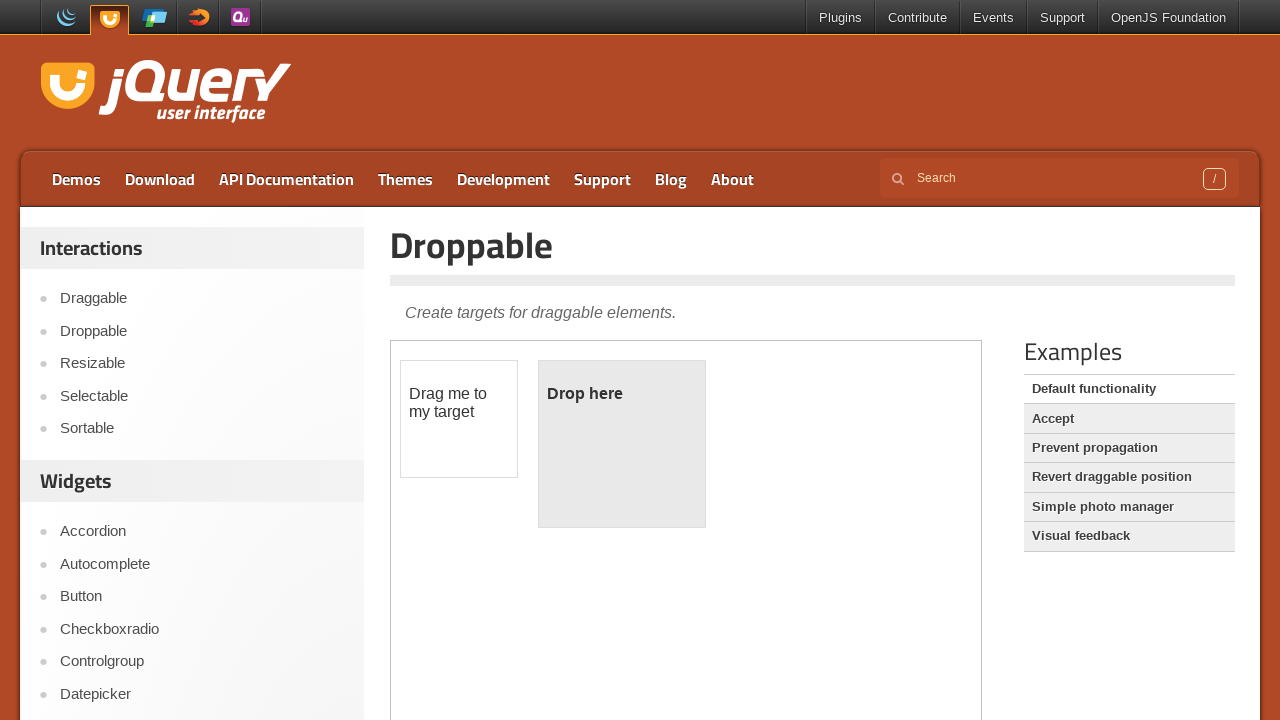

Dragged element onto target and dropped it at (622, 444)
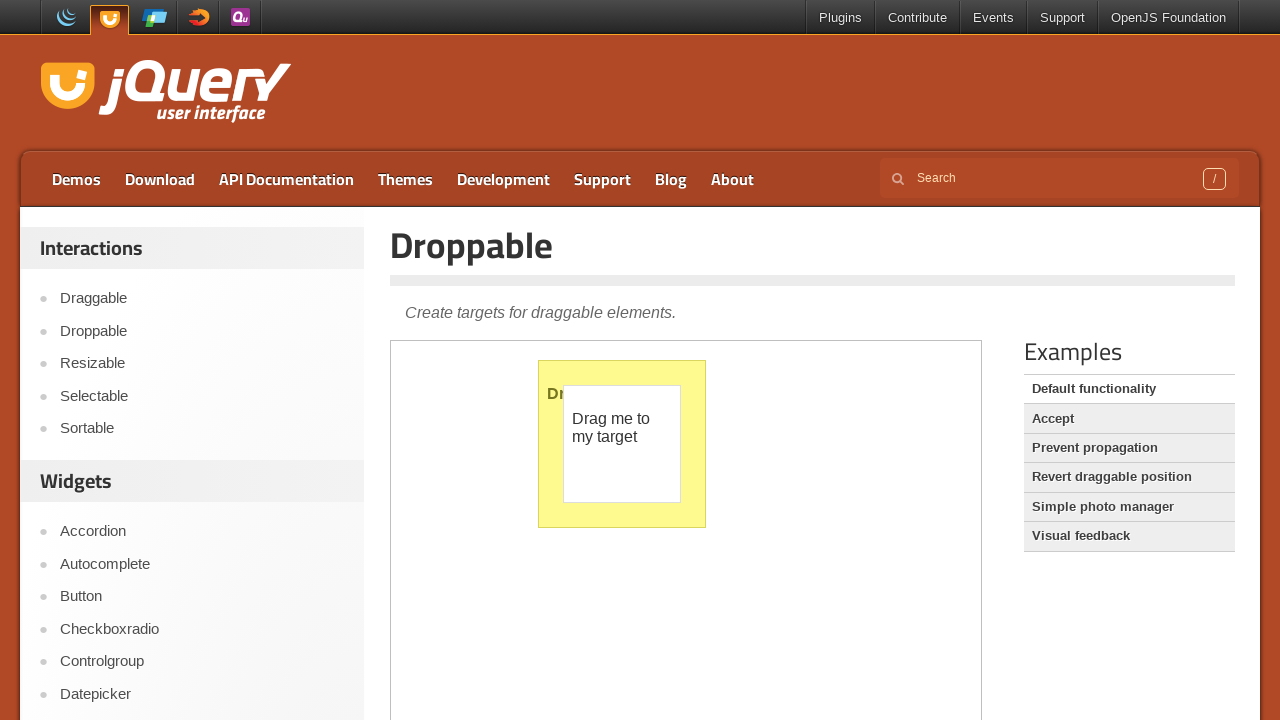

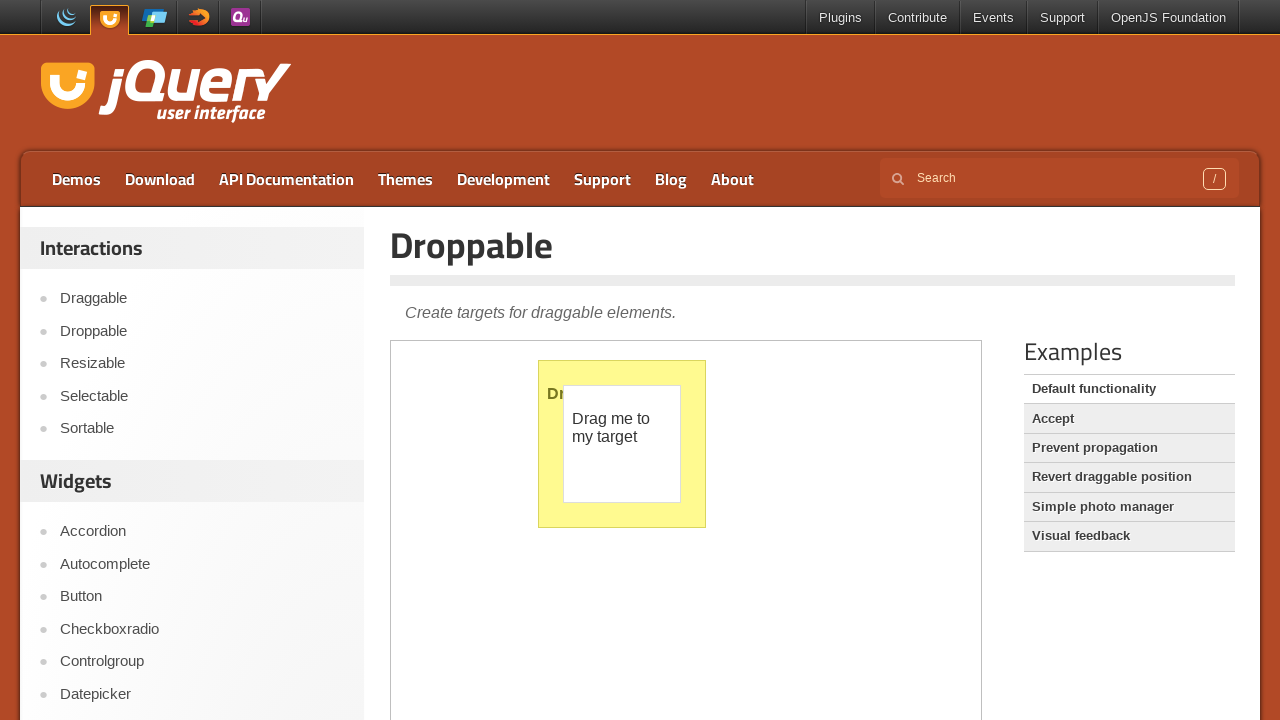